Tests a web form by entering text into a text box and clicking the submit button, then verifies the confirmation message is displayed.

Starting URL: https://www.selenium.dev/selenium/web/web-form.html

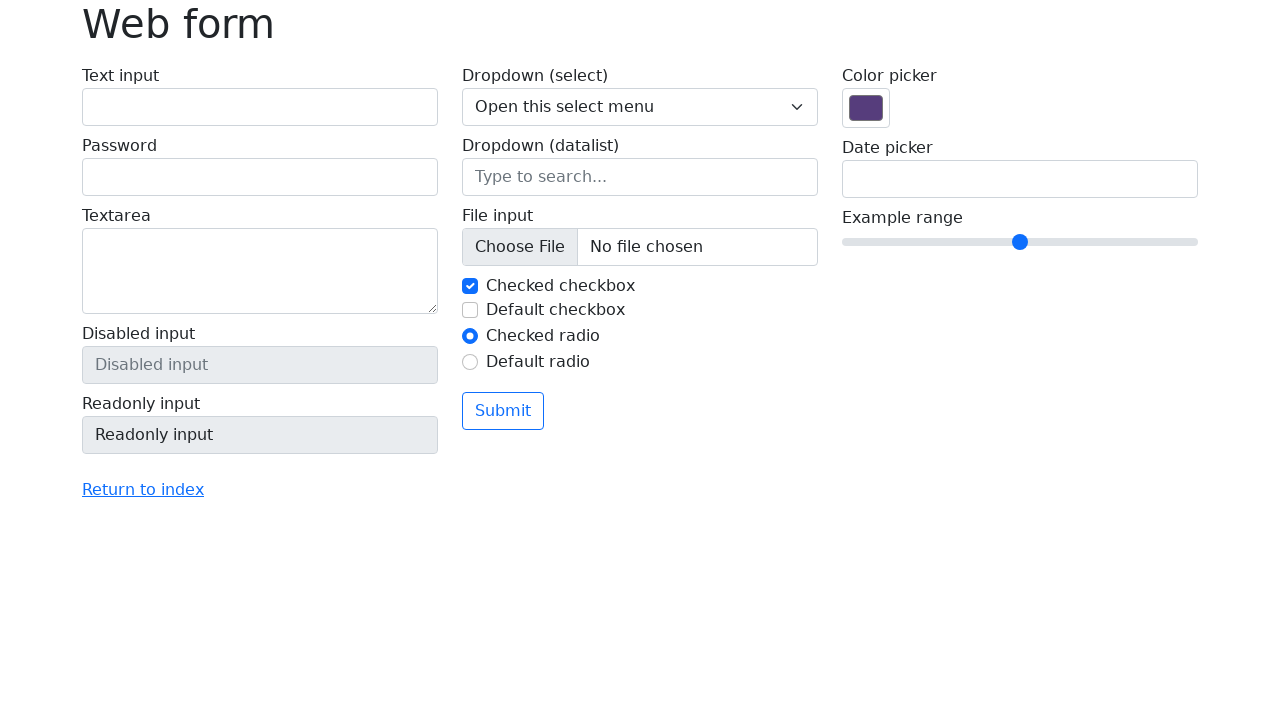

Filled text box with 'Selenium' on input[name='my-text']
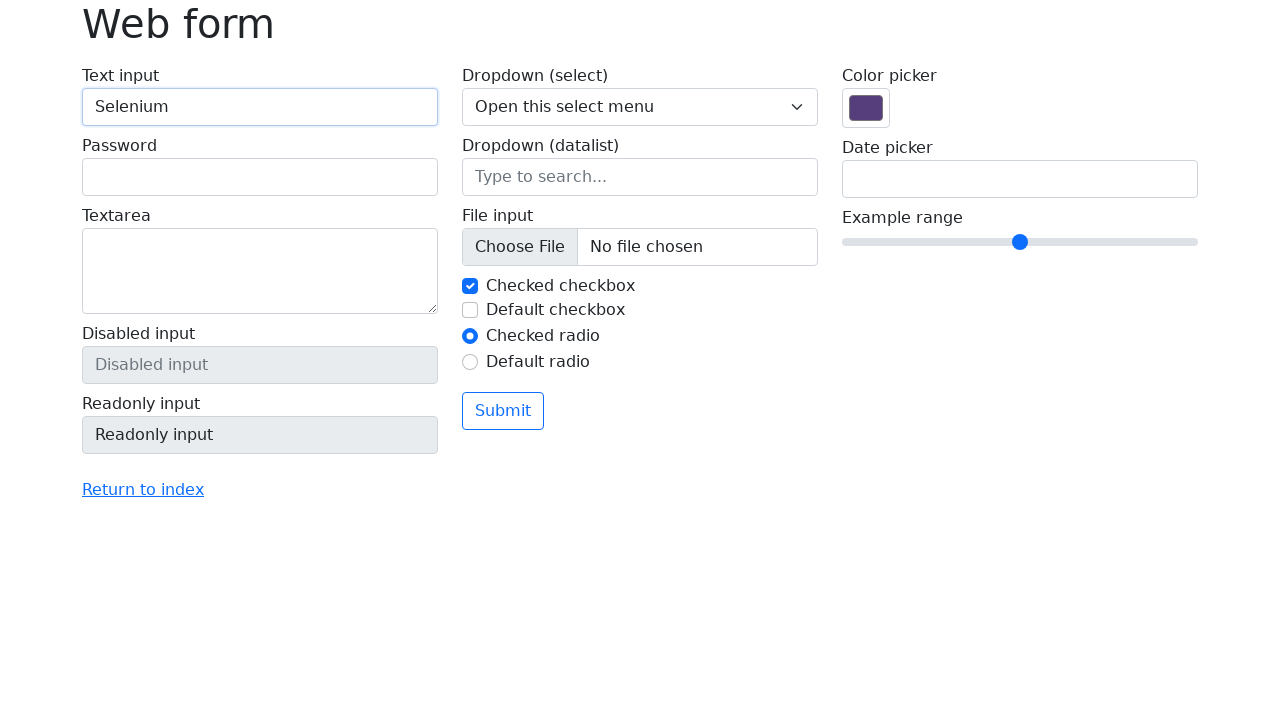

Clicked the submit button at (503, 411) on button[type='submit']
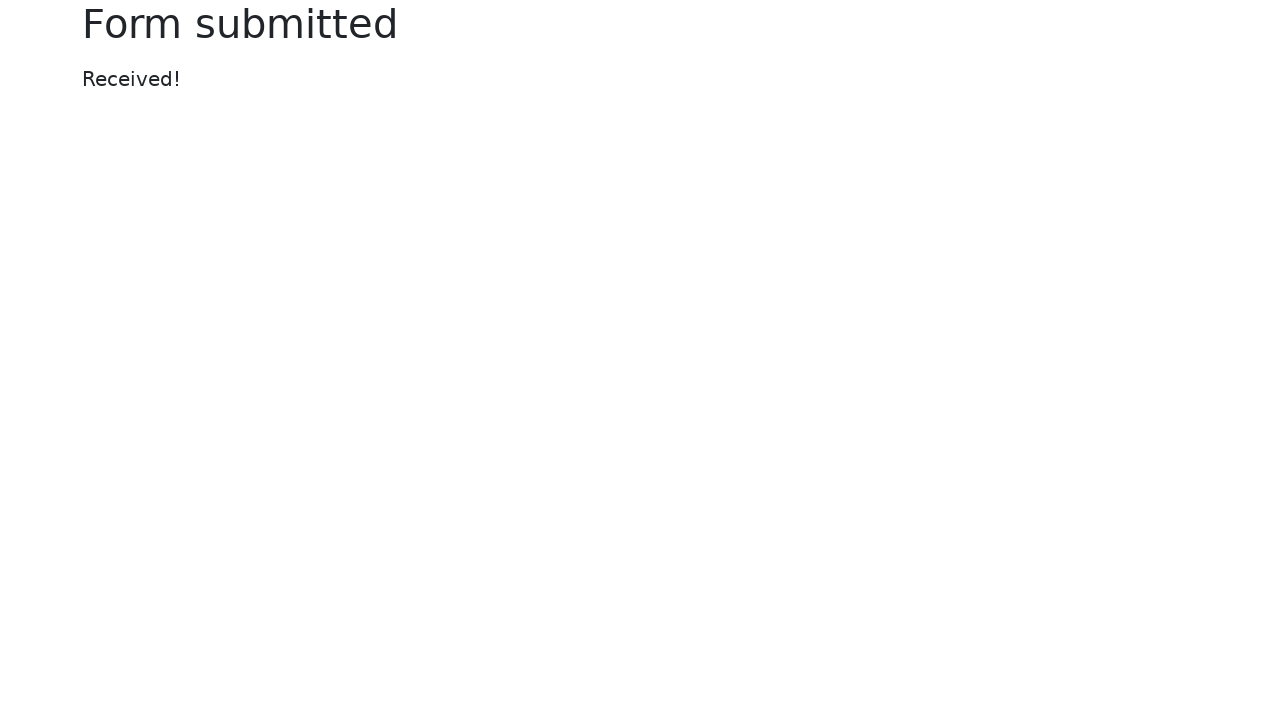

Confirmation message appeared
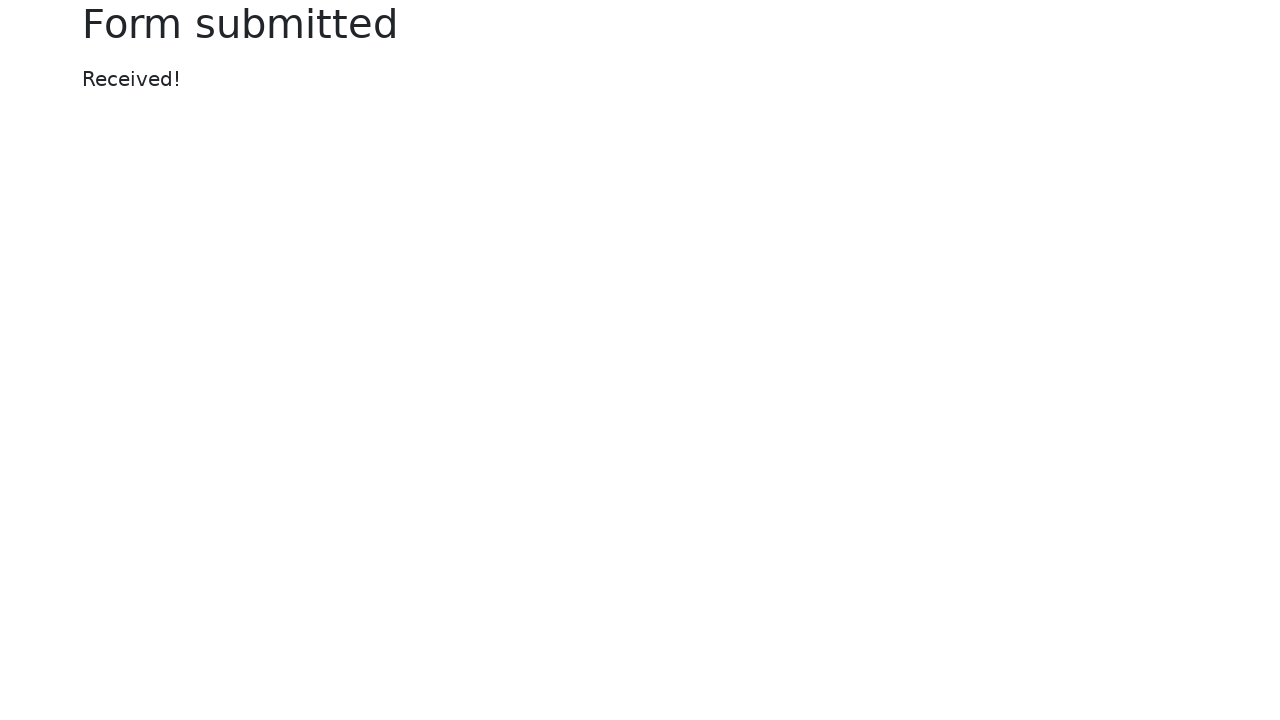

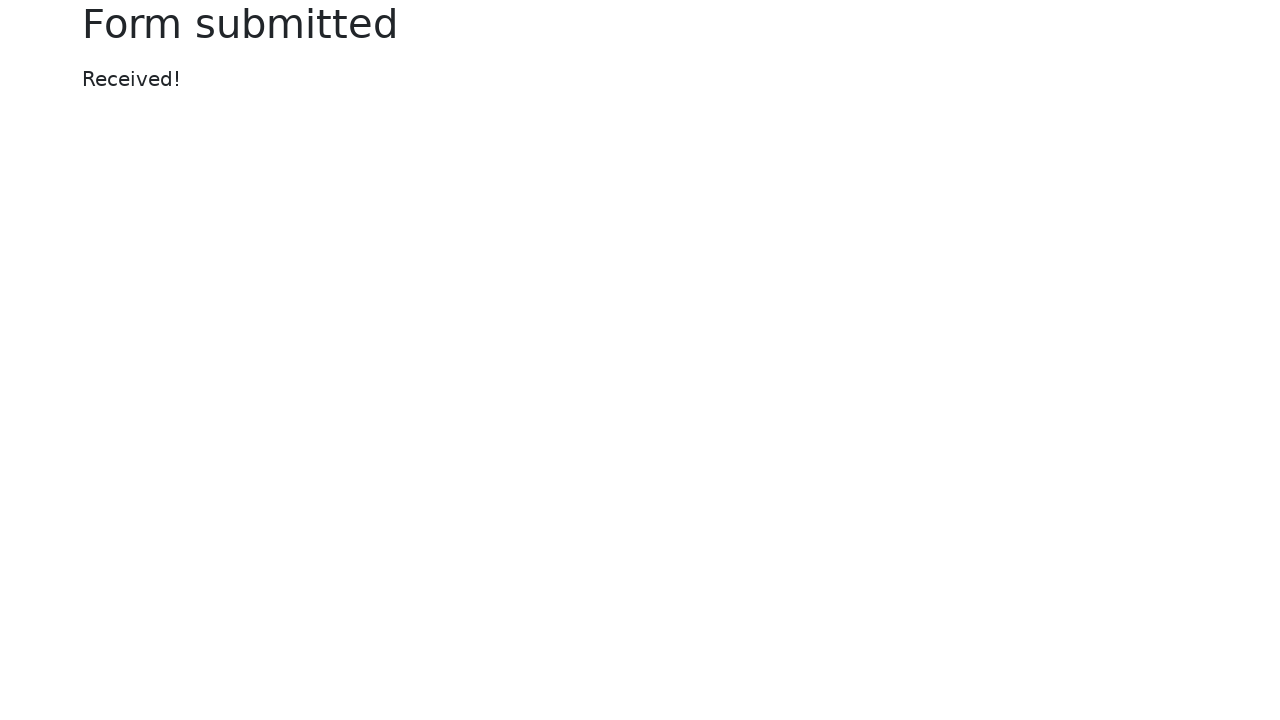